Tests radio button selection functionality by clicking on different radio button options and verifying their states

Starting URL: https://demoqa.com/radio-button

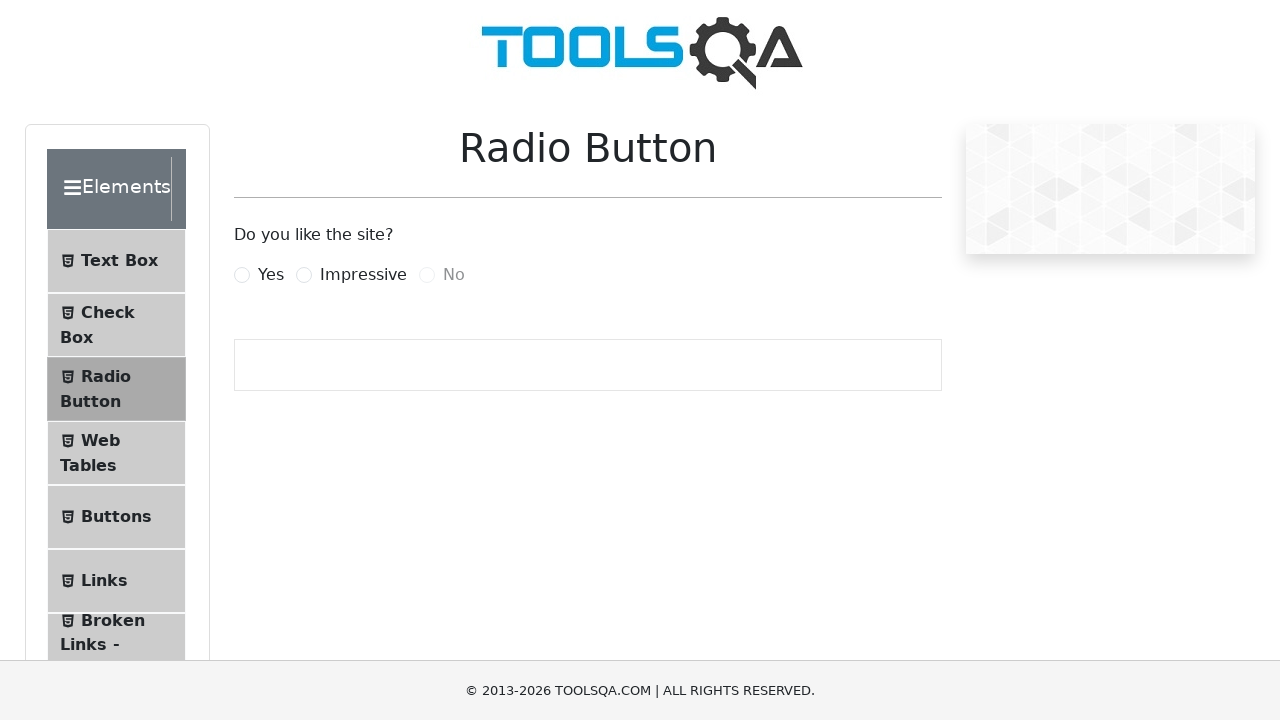

Clicked 'Yes' radio button option at (271, 275) on text='Yes'
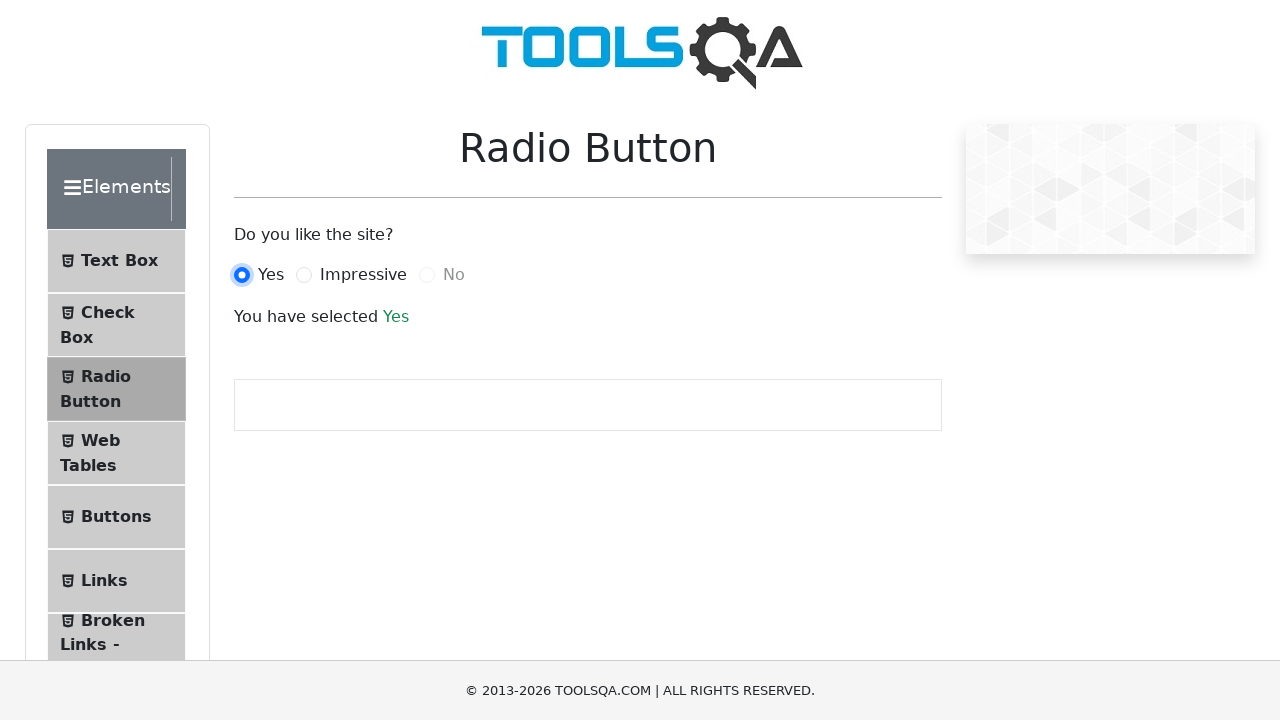

Clicked 'Impressive' radio button option at (363, 275) on text='Impressive'
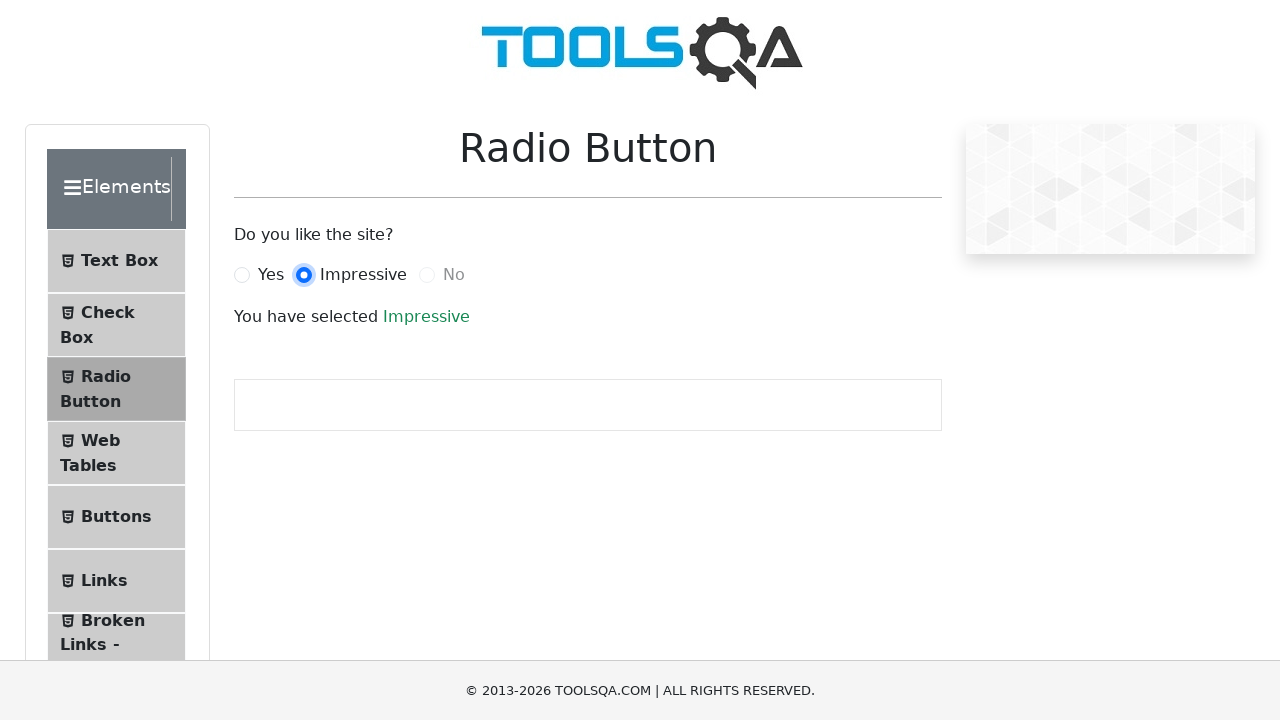

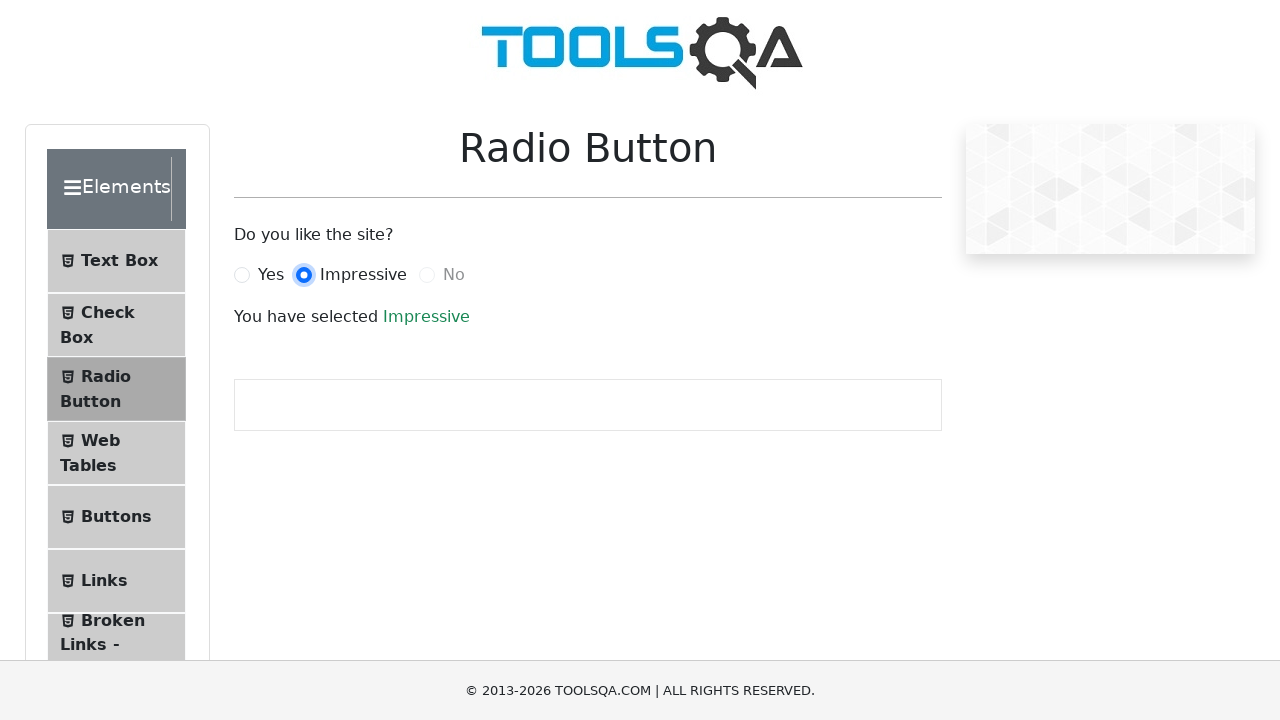